Tests right-click (context click) functionality by performing a right-click on a button and verifying that the expected message appears confirming the action was performed.

Starting URL: https://demoqa.com/buttons

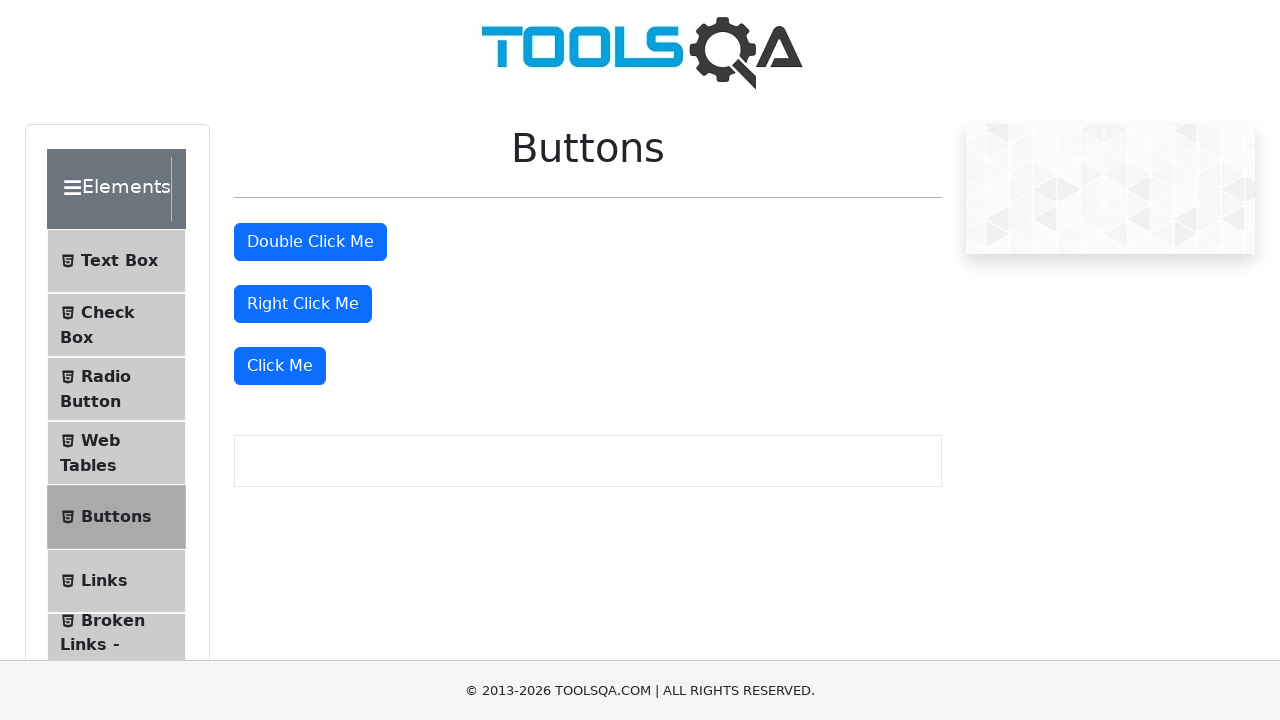

Right-clicked the right-click button at (303, 304) on #rightClickBtn
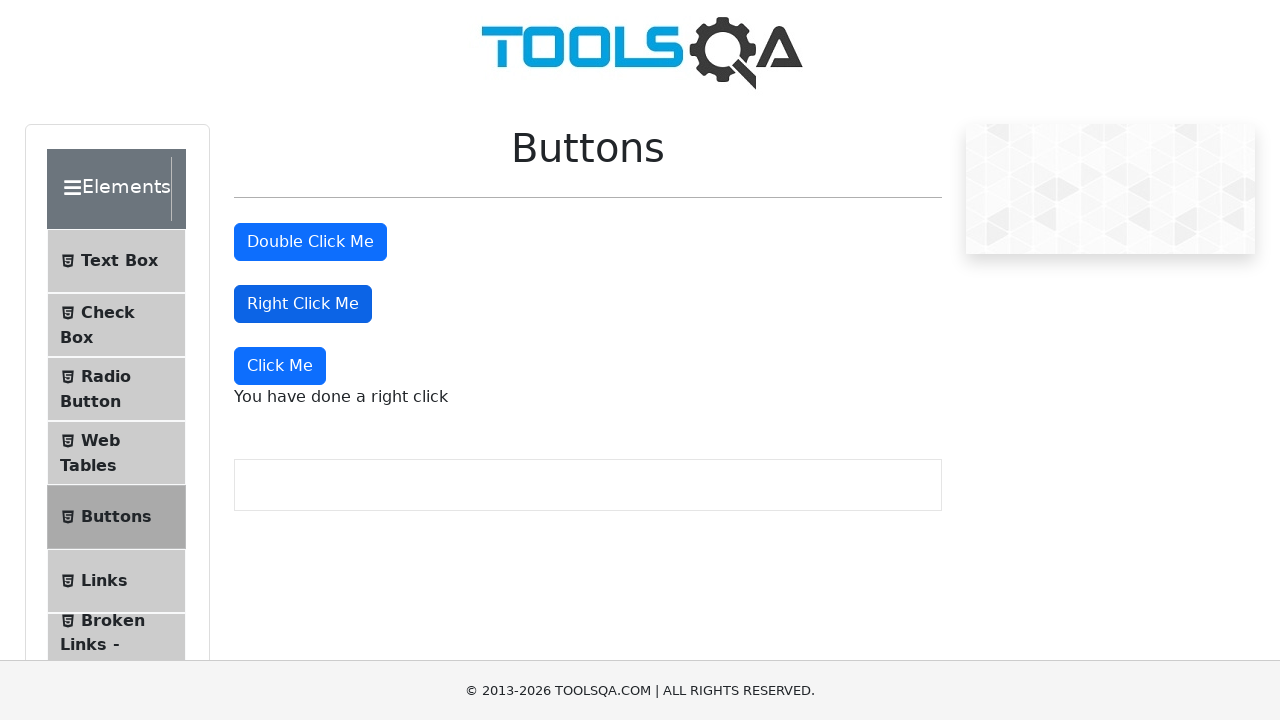

Right-click message element appeared
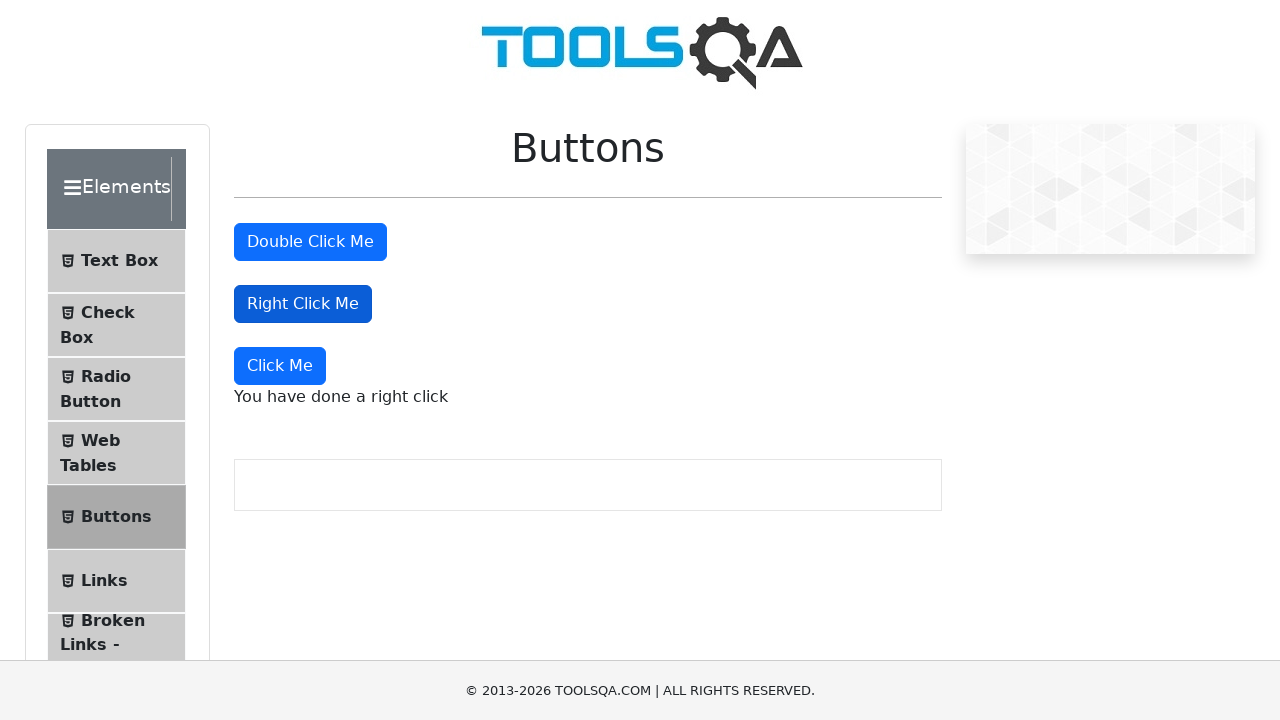

Verified right-click confirmation message displays 'You have done a right click'
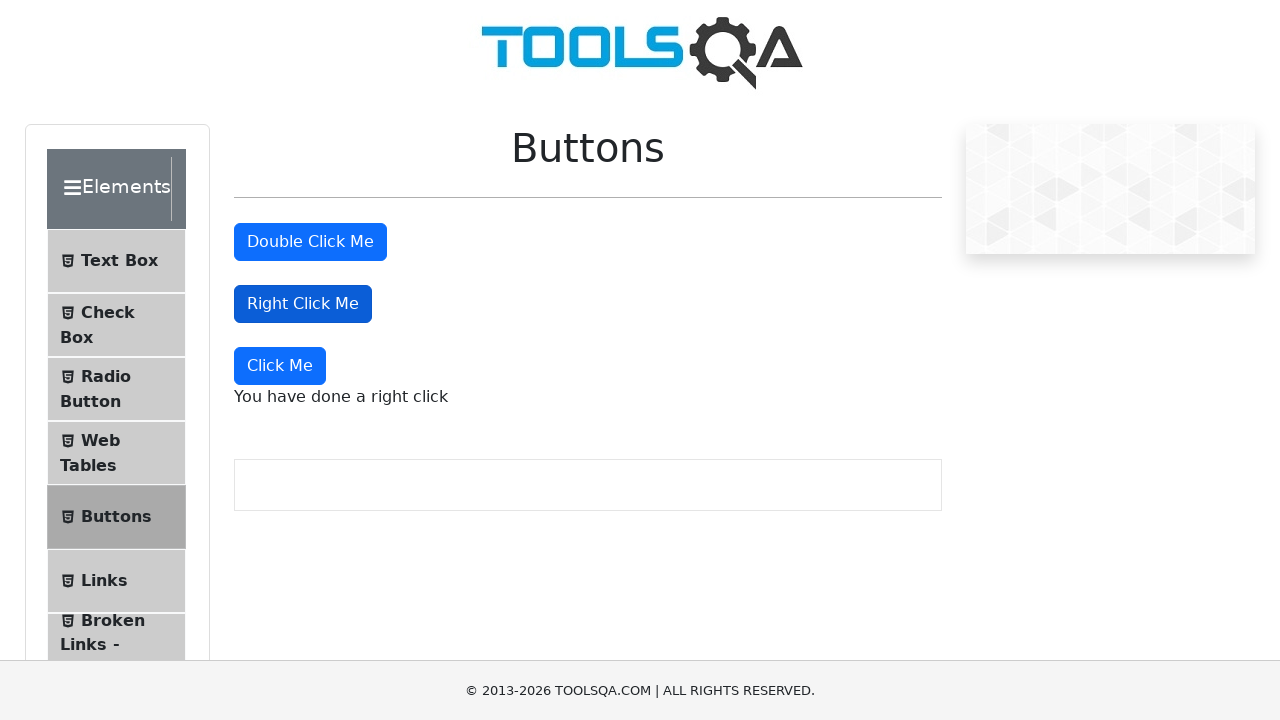

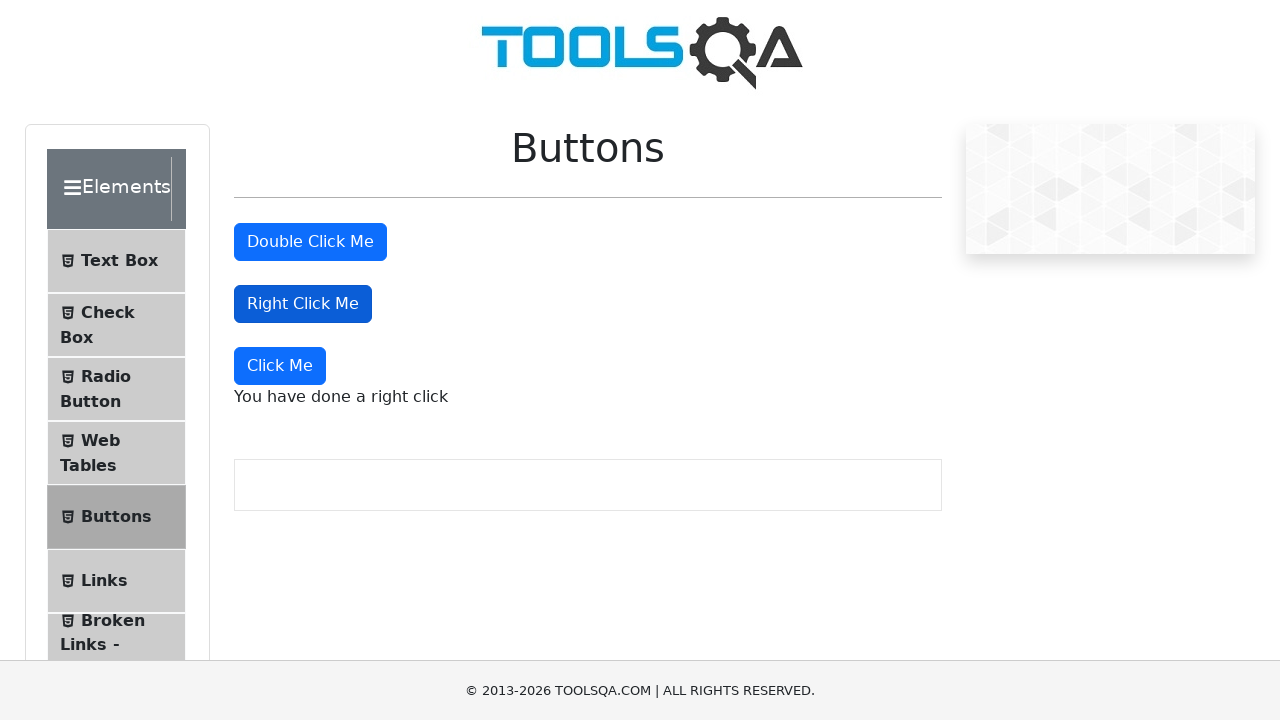